Tests navigation by clicking a link with calculated text, then fills out a multi-field form with personal information (first name, last name, city, country) and submits it.

Starting URL: http://suninjuly.github.io/find_link_text

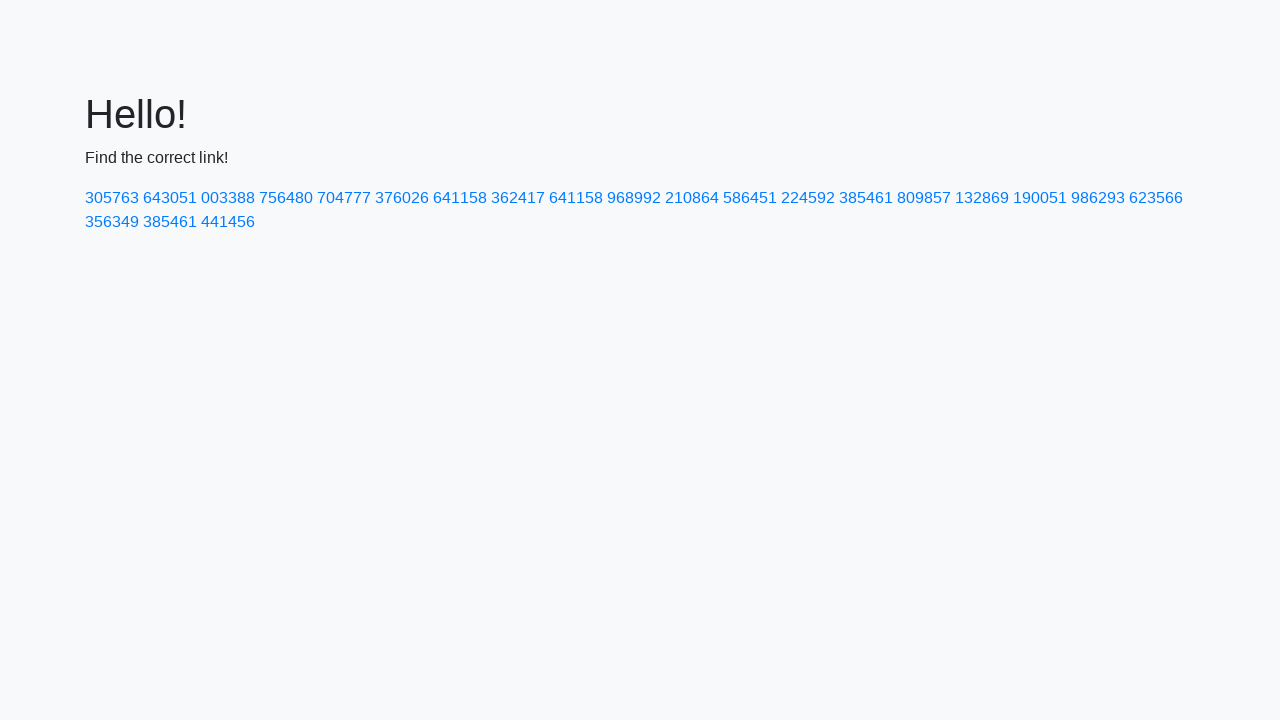

Clicked link with calculated text '224592' at (808, 198) on text=224592
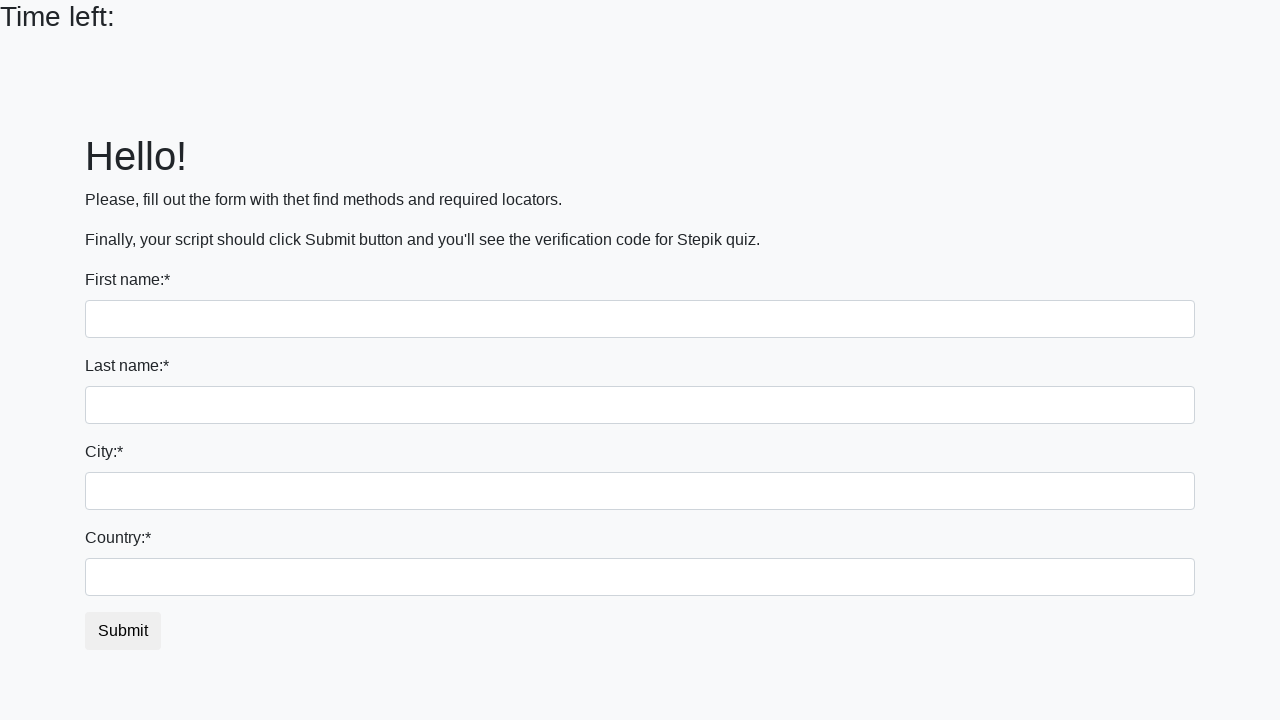

Filled first name field with 'Ivan' on input
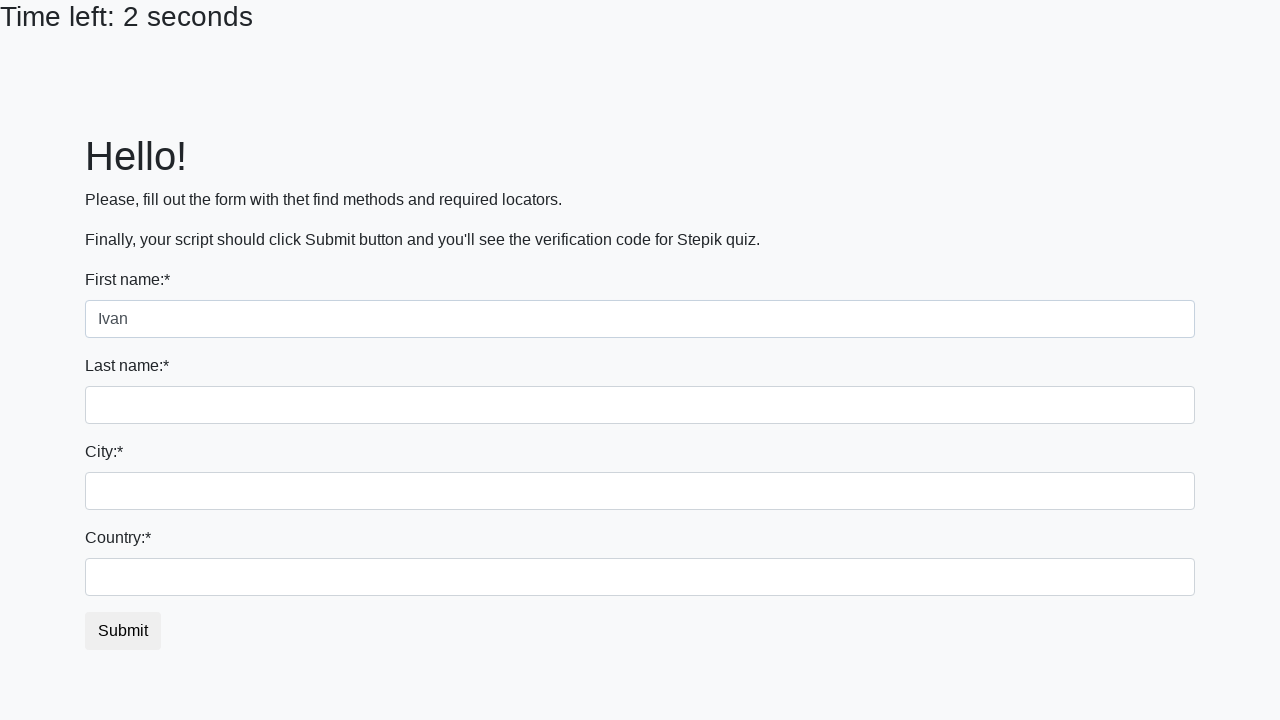

Filled last name field with 'Petrov' on input[name='last_name']
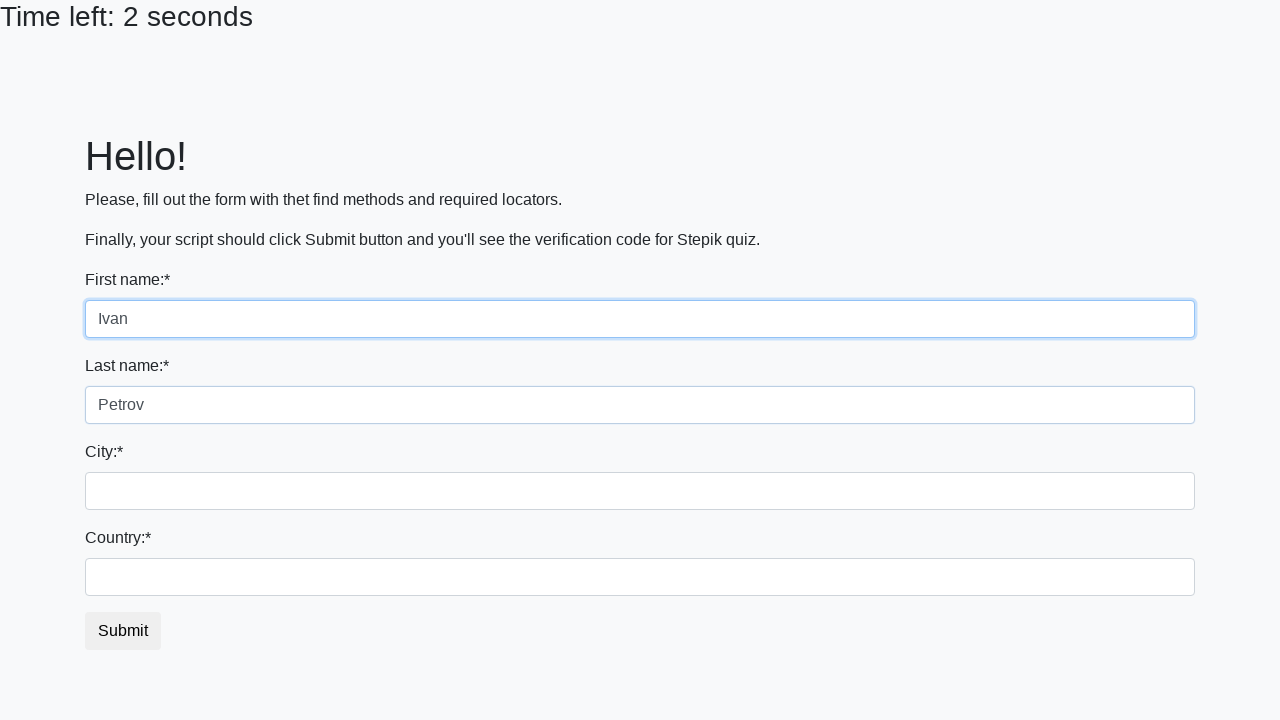

Filled city field with 'Smolensk' on .city
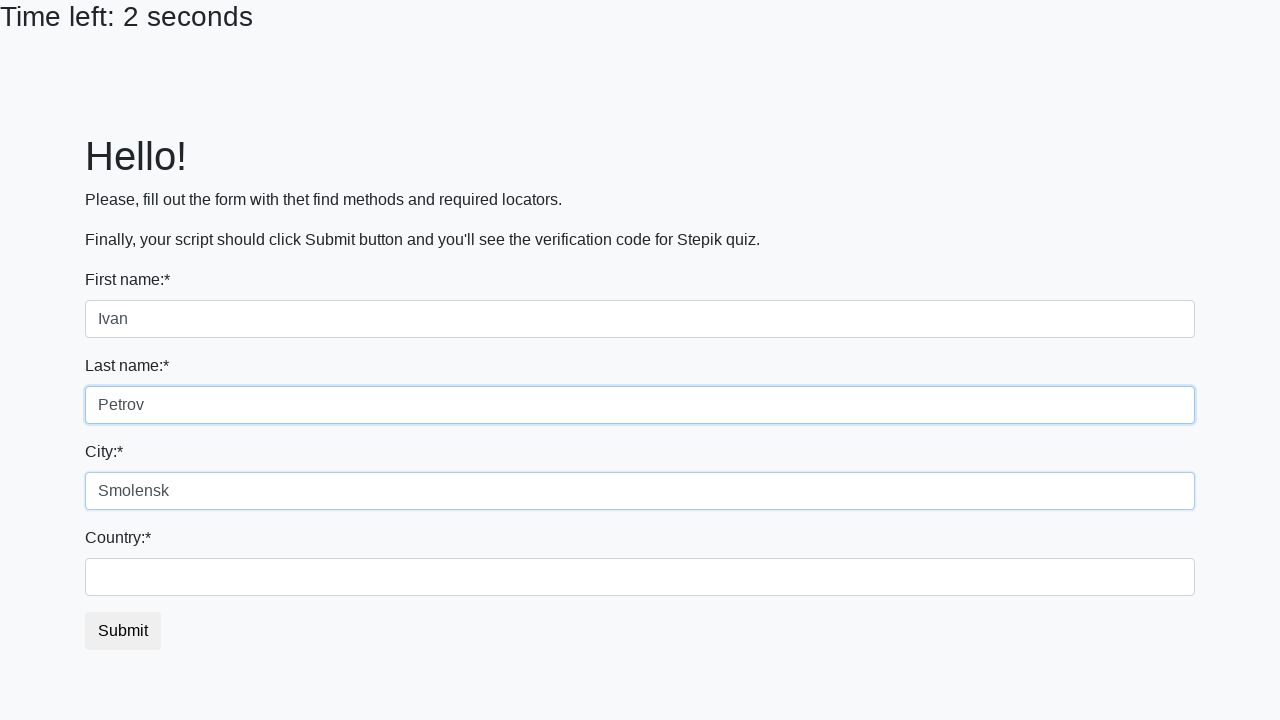

Filled country field with 'Russia' on #country
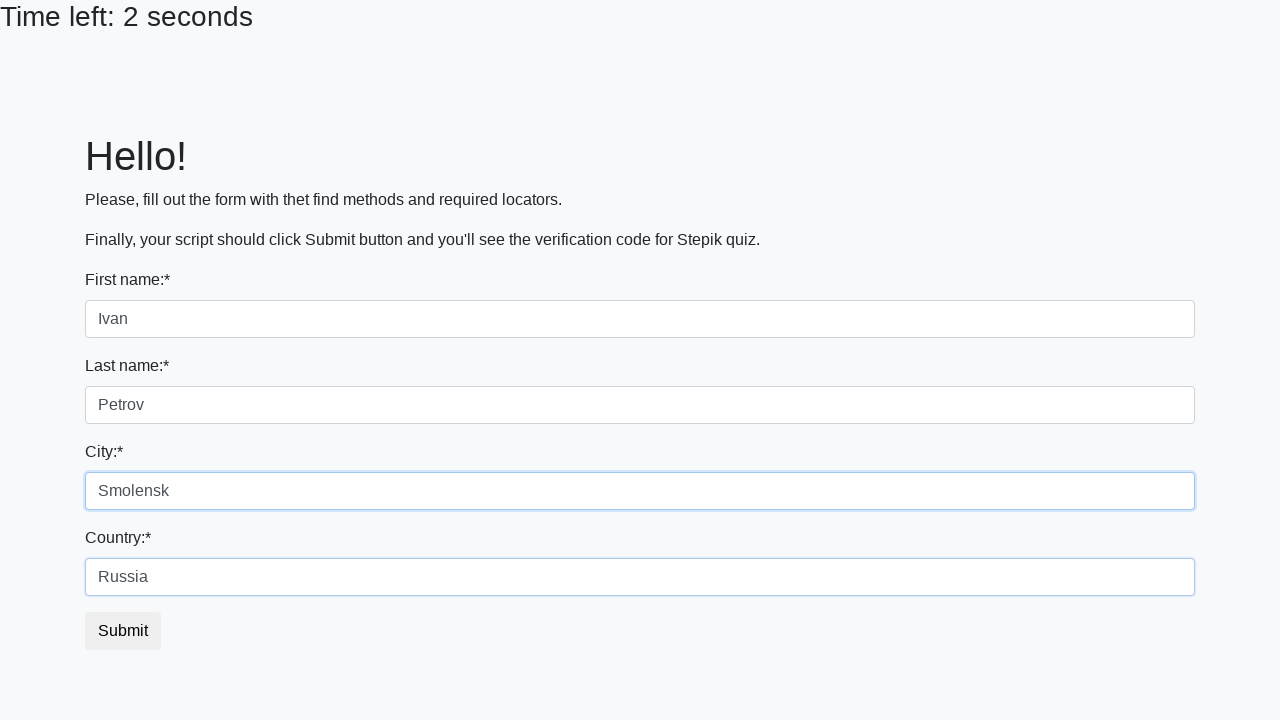

Clicked submit button to submit form at (123, 631) on button.btn
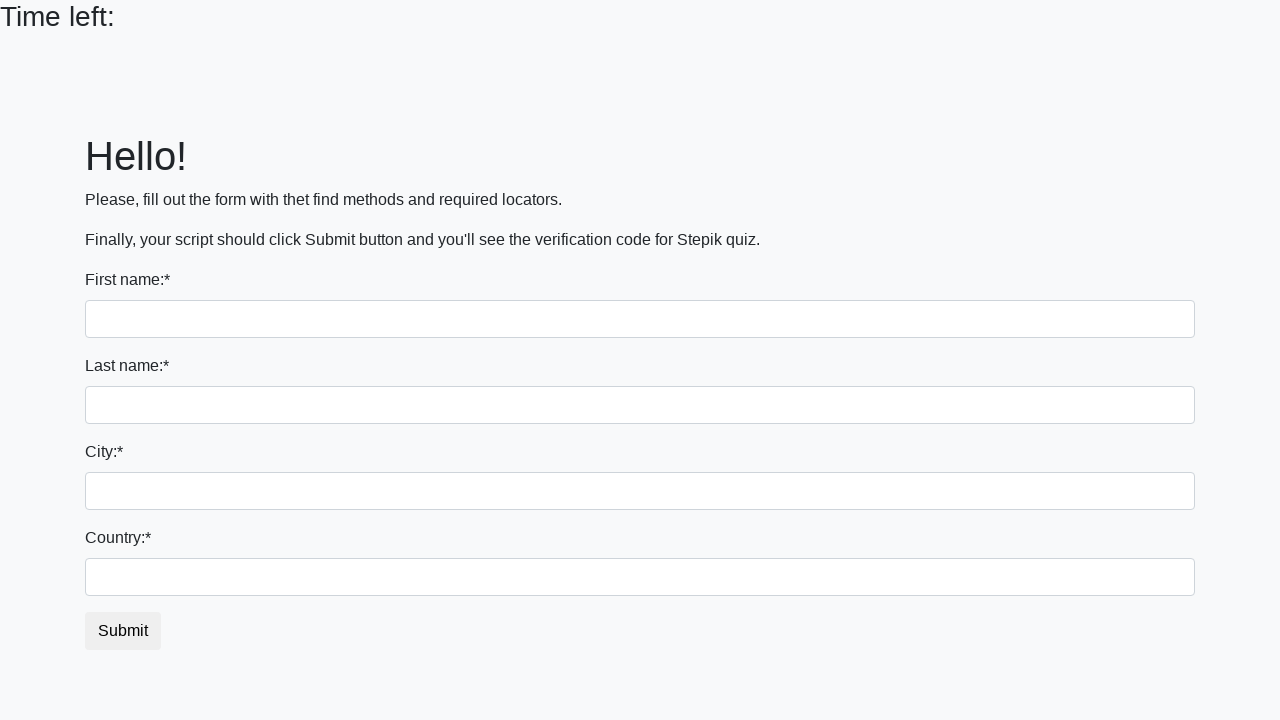

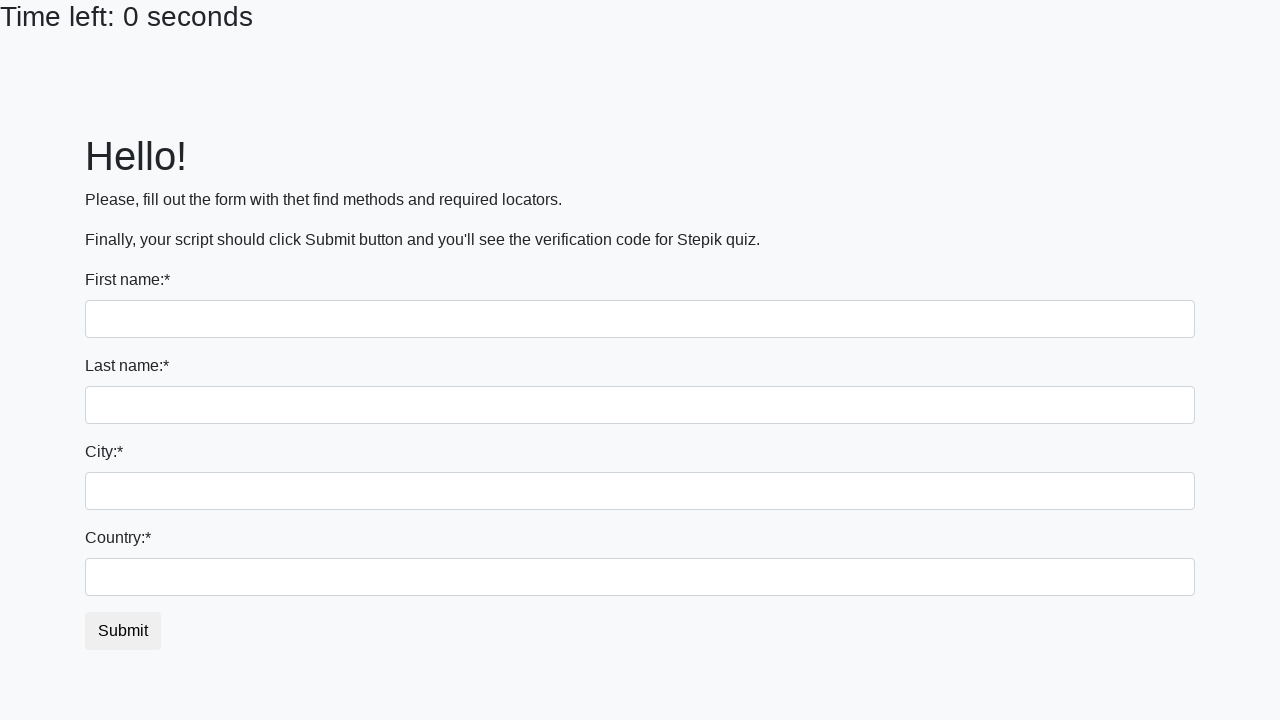